Tests e-commerce functionality by searching for specific products (Cucumber, Broccoli, Beetroot) on a grocery website and adding them to the cart by clicking their corresponding ADD TO CART buttons.

Starting URL: https://rahulshettyacademy.com/seleniumPractise/#/

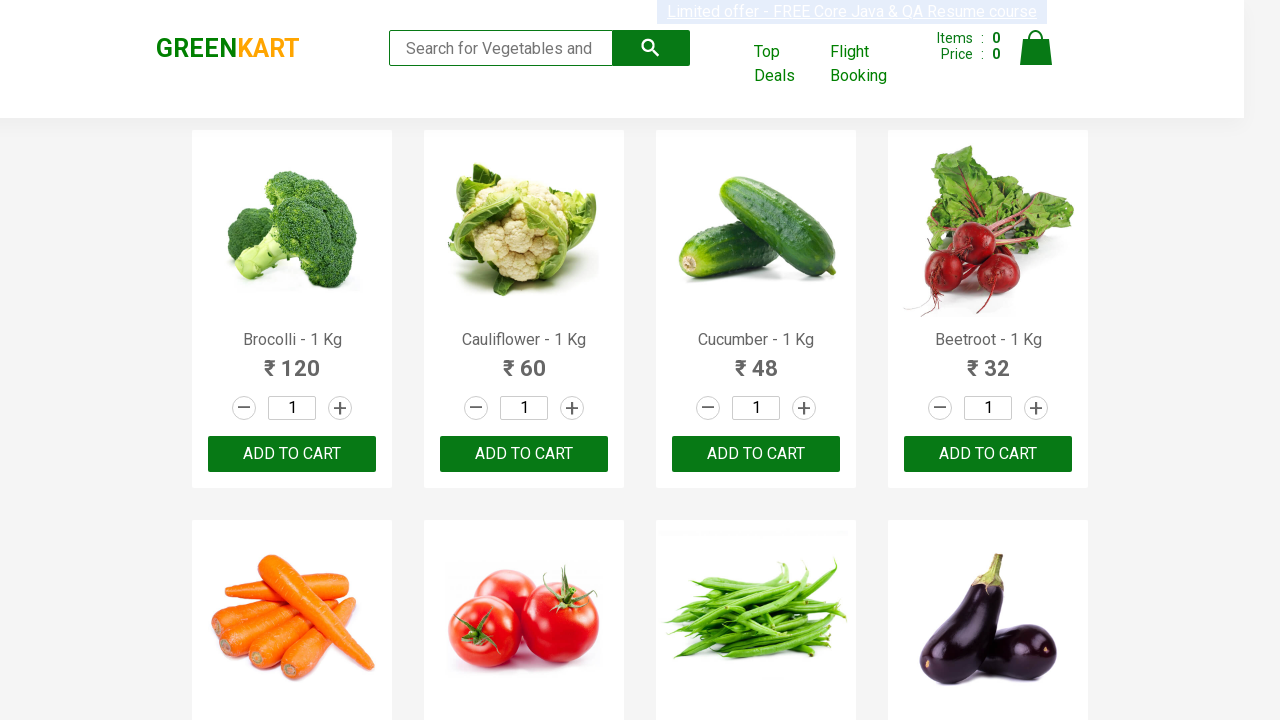

Waited for product names to load on the page
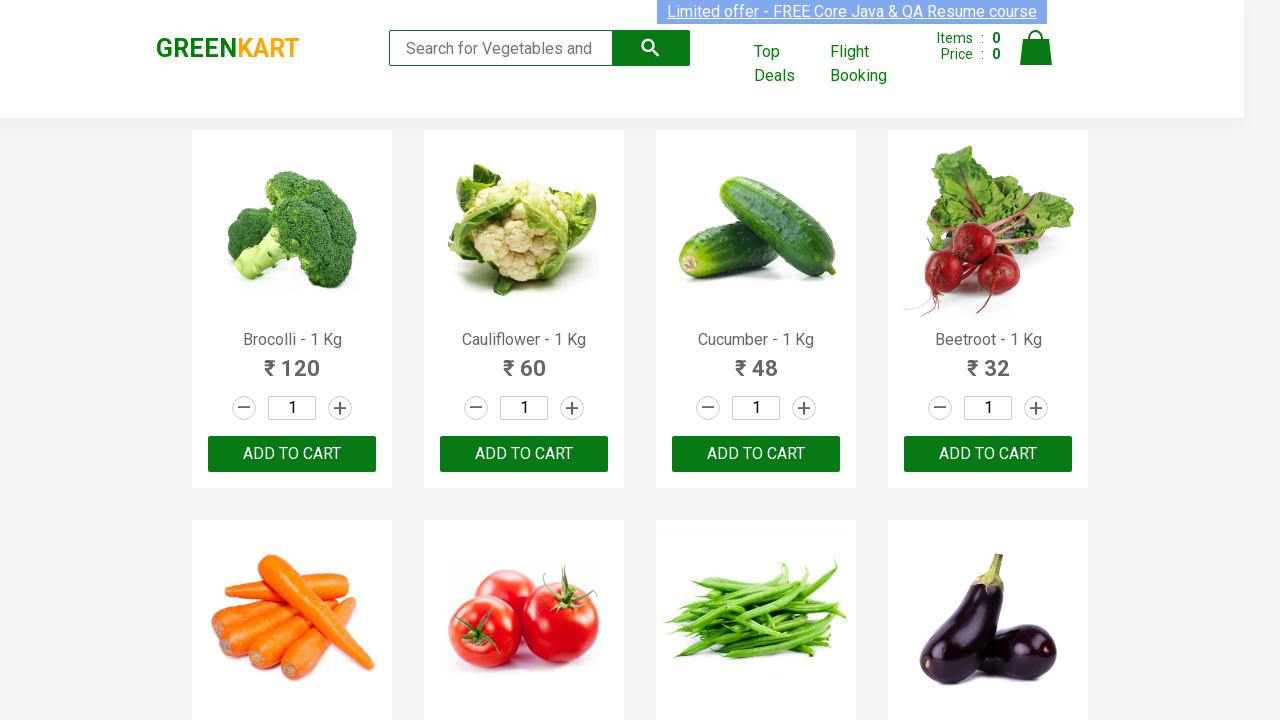

Retrieved all product name elements from the page
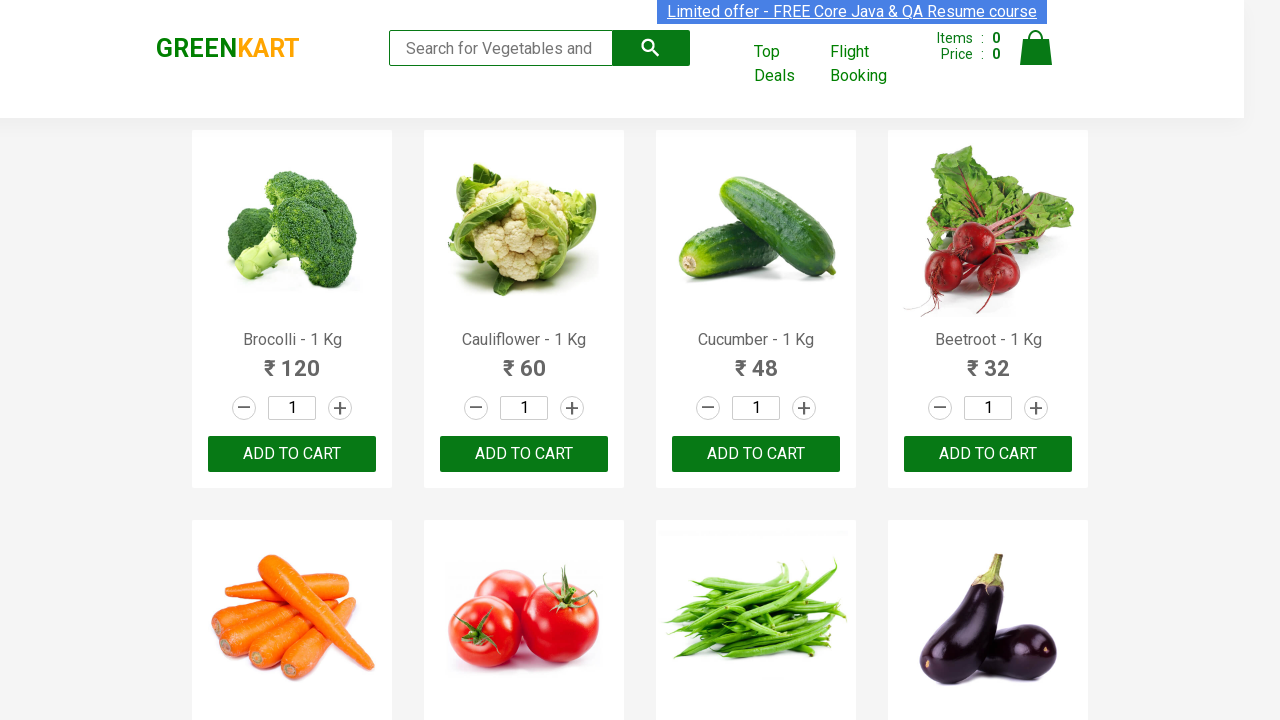

Clicked ADD TO CART button for Brocolli at (292, 454) on div.product-action button >> nth=0
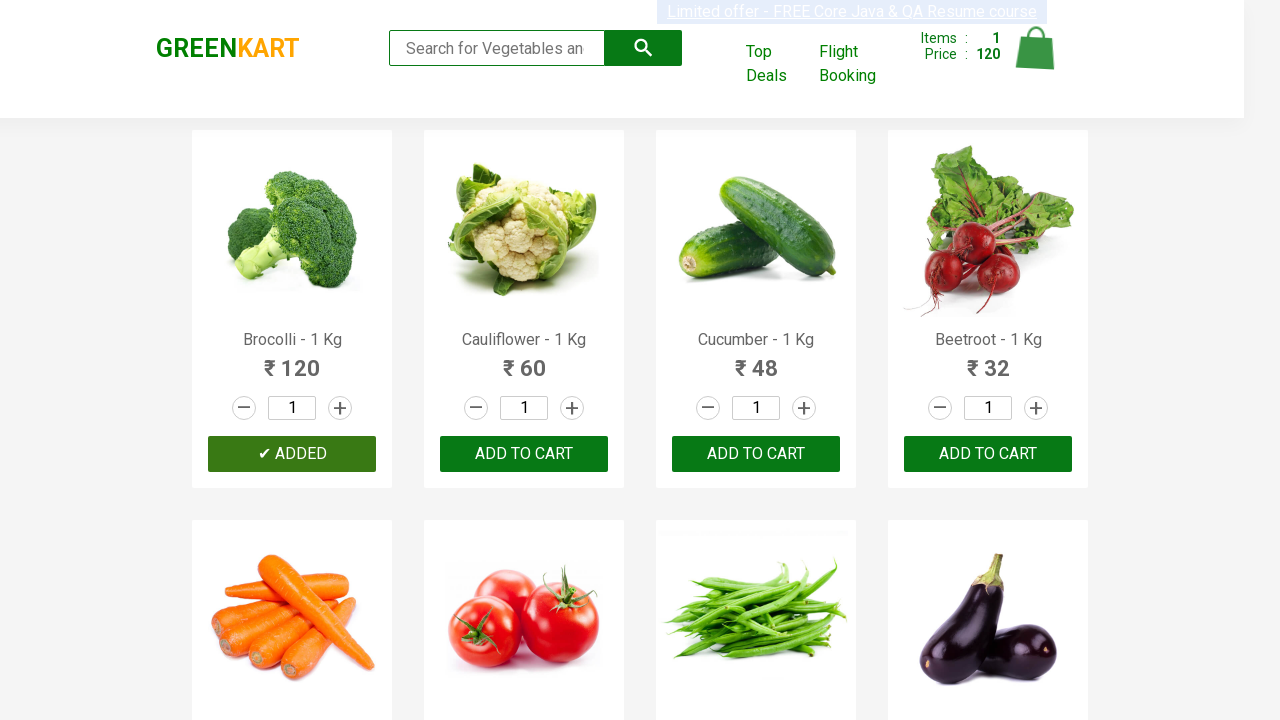

Clicked ADD TO CART button for Cucumber at (756, 454) on div.product-action button >> nth=2
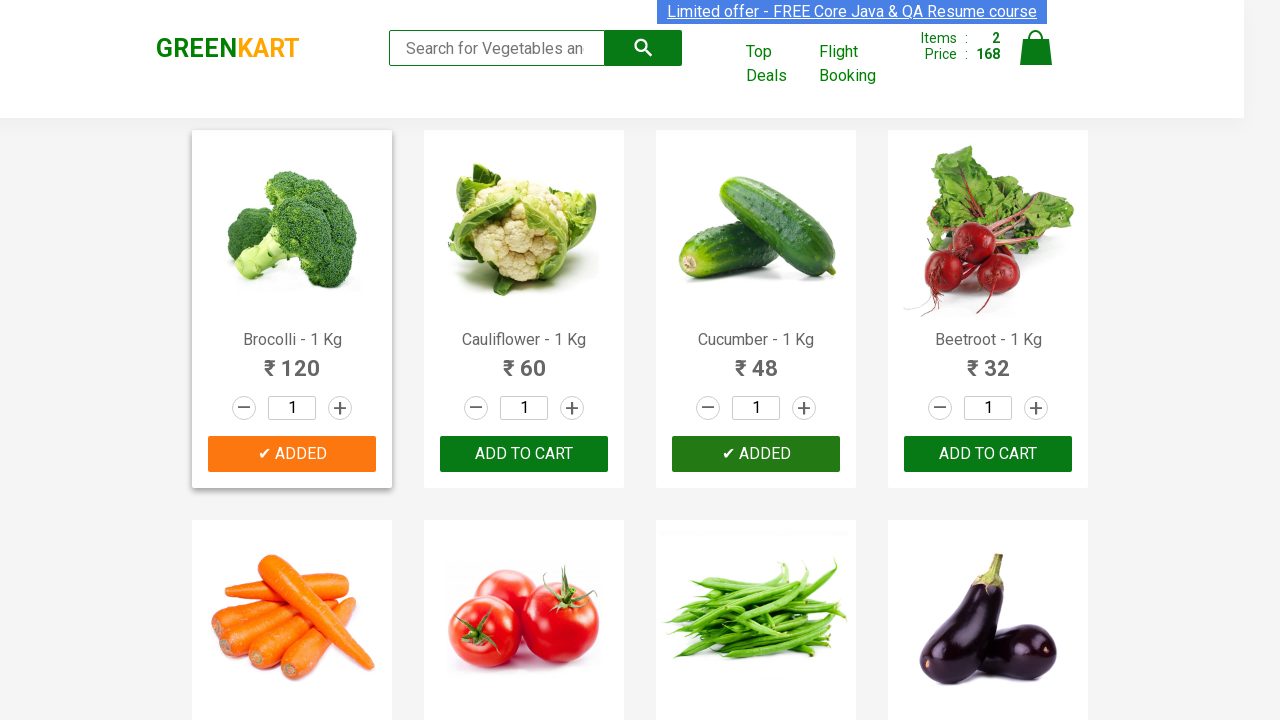

Clicked ADD TO CART button for Beetroot at (988, 454) on div.product-action button >> nth=3
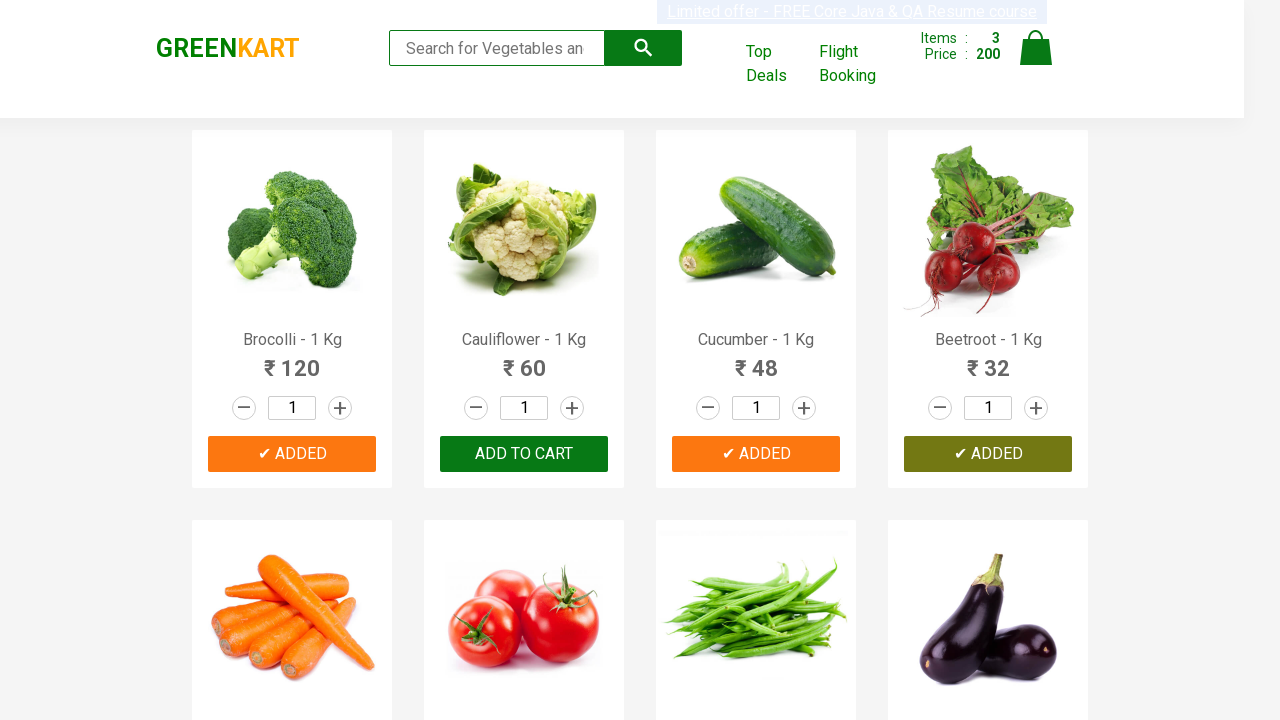

All target products added to cart successfully
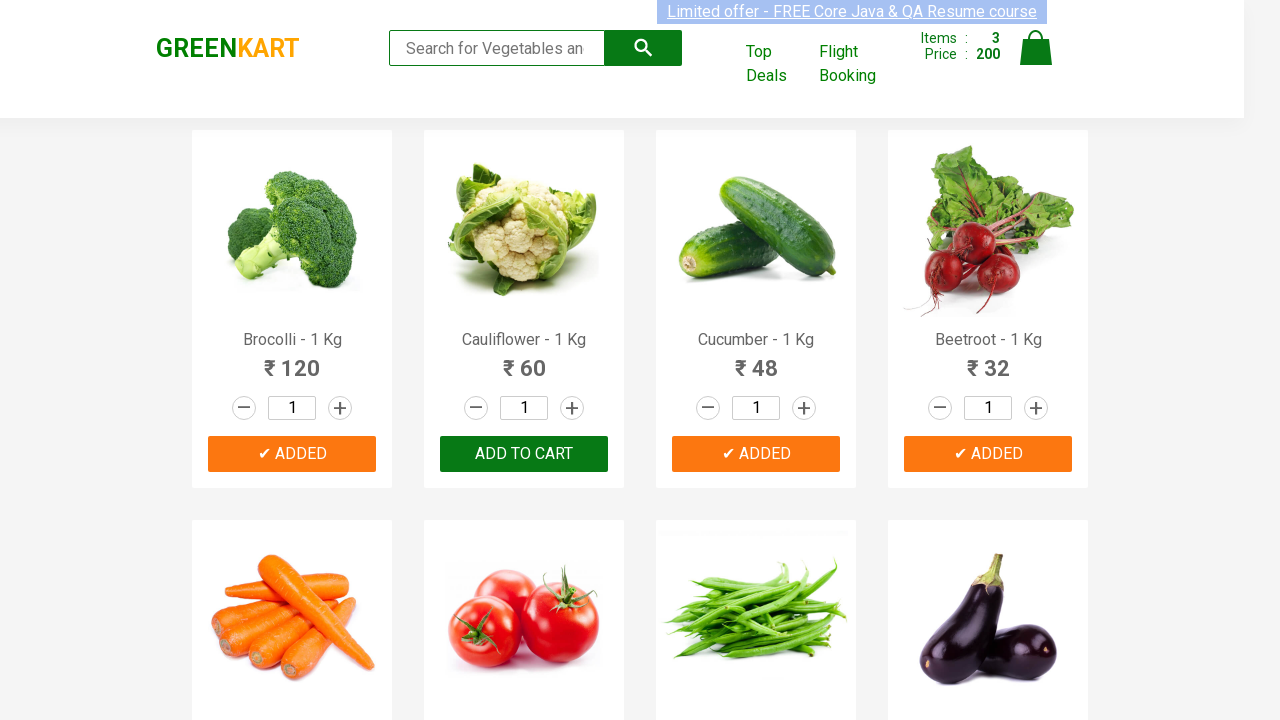

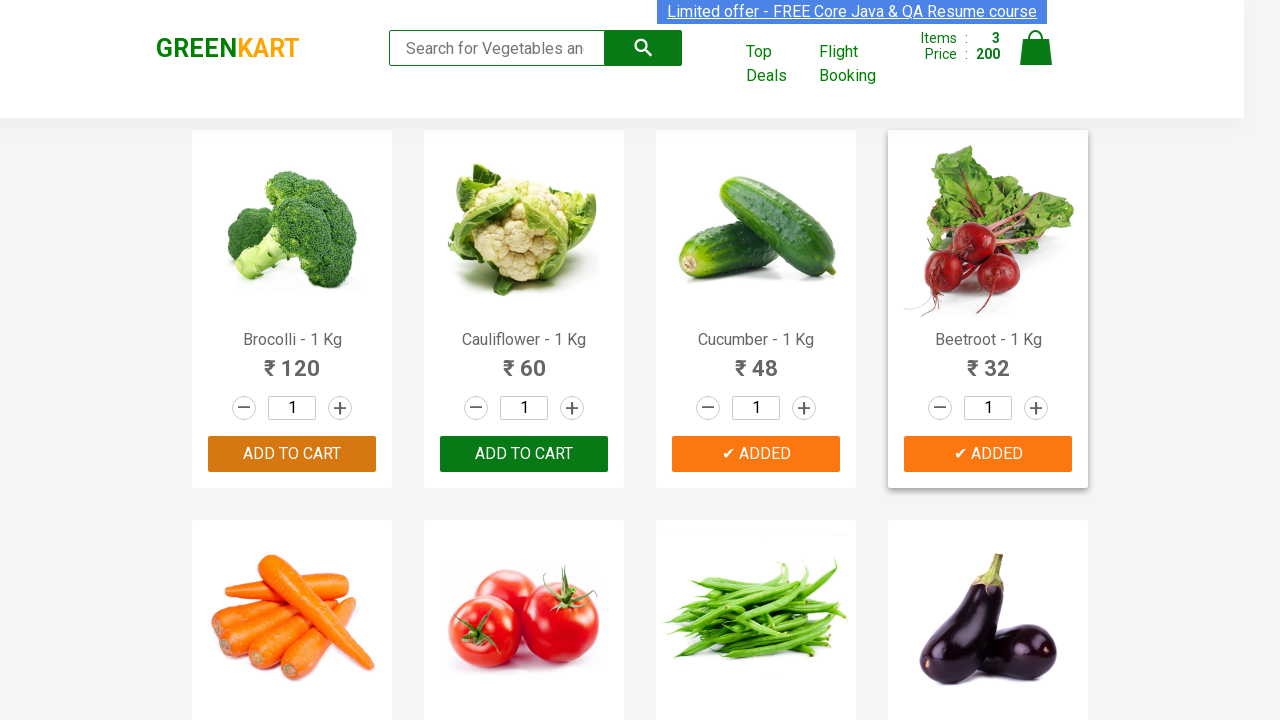